Tests a confirm popup by clicking a button, accepting the confirmation, then clicking again and dismissing it

Starting URL: https://kristinek.github.io/site/examples/alerts_popups

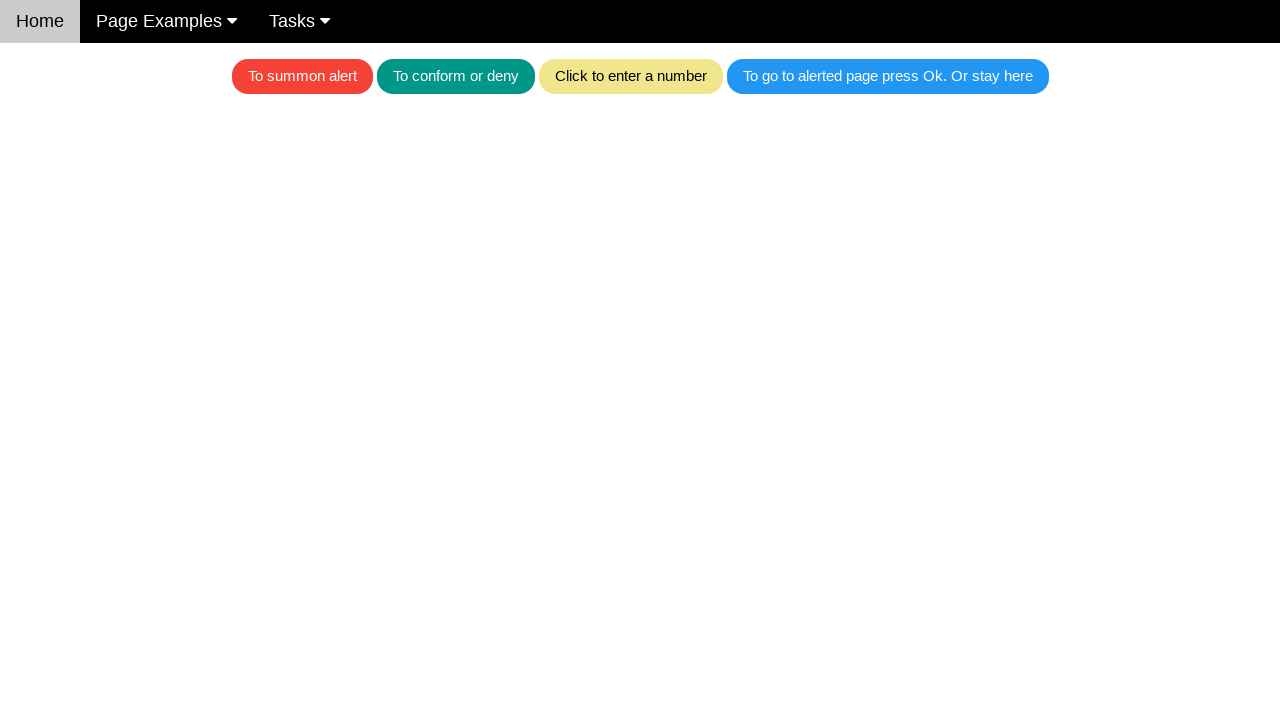

Set up dialog handler to accept confirmation
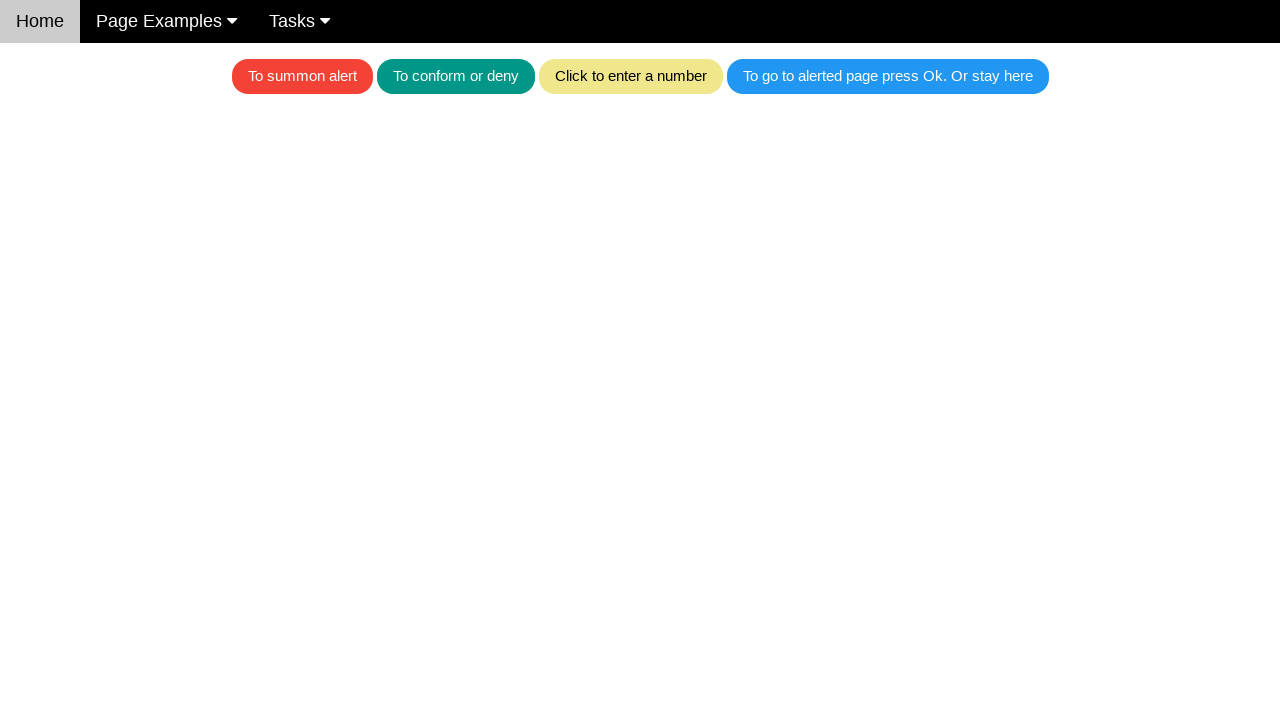

Clicked teal button to trigger confirm dialog at (456, 76) on .w3-teal
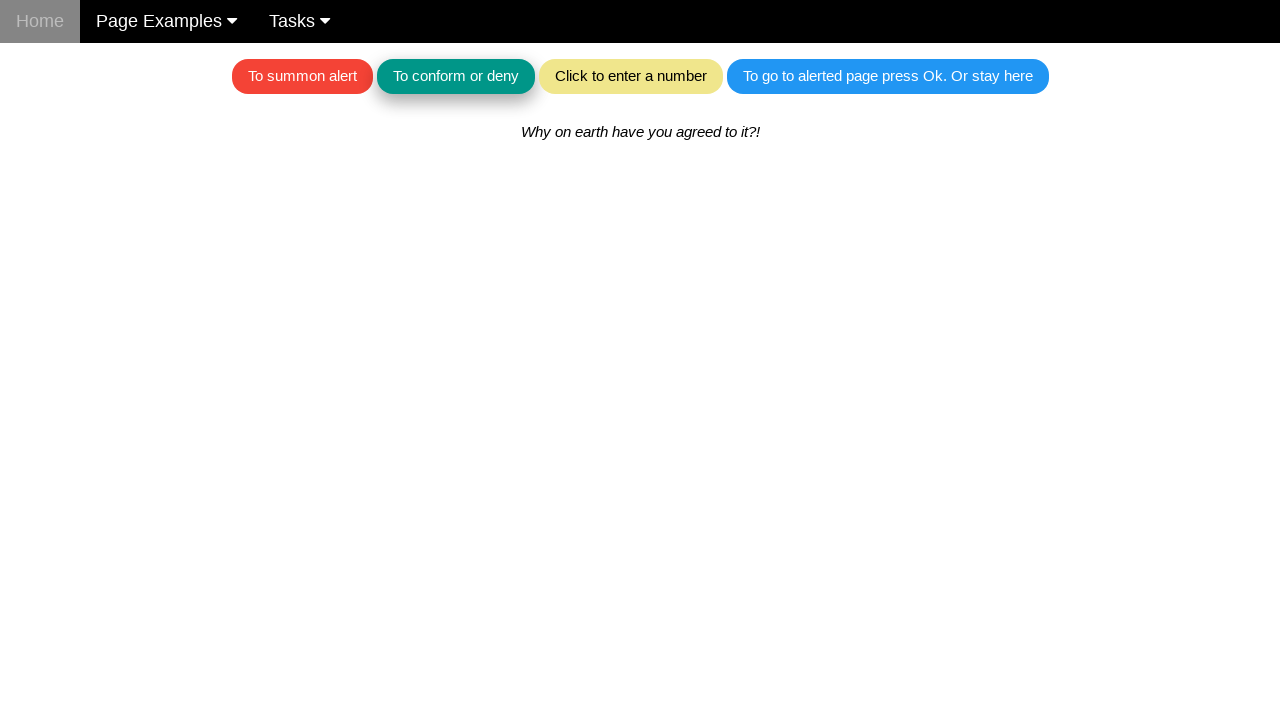

Confirmation text appeared after accepting dialog
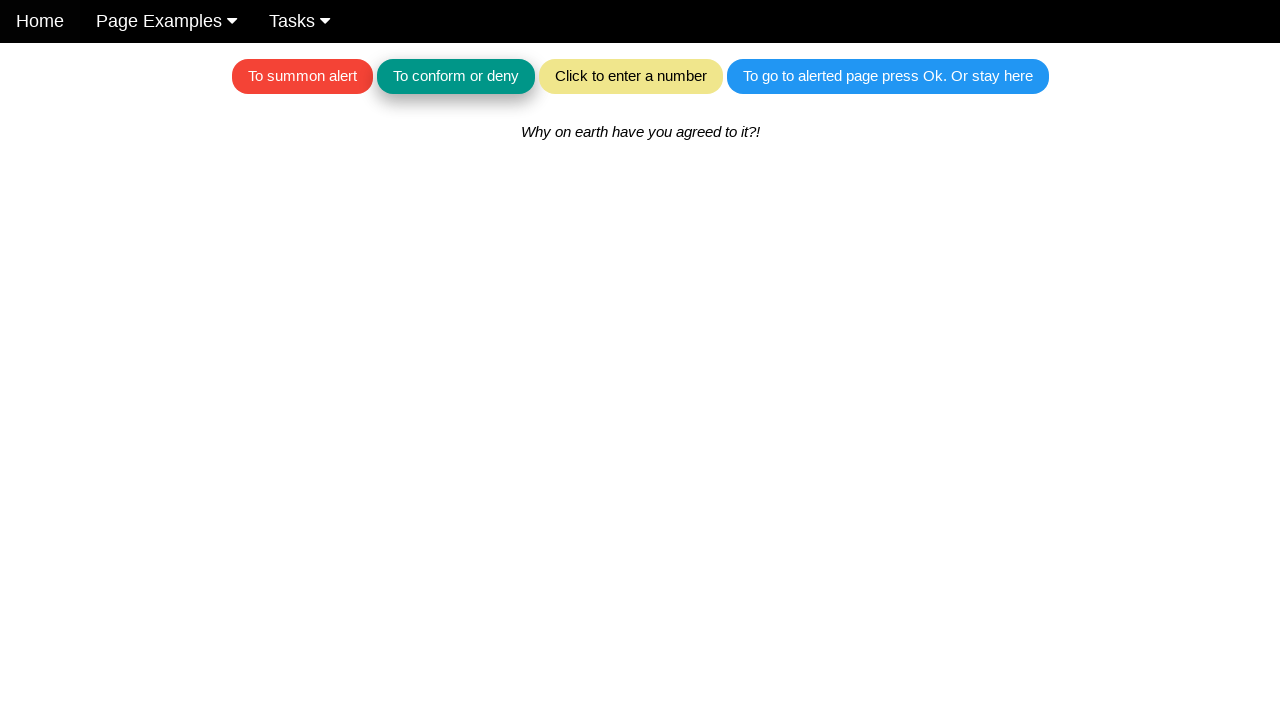

Removed accept dialog handler
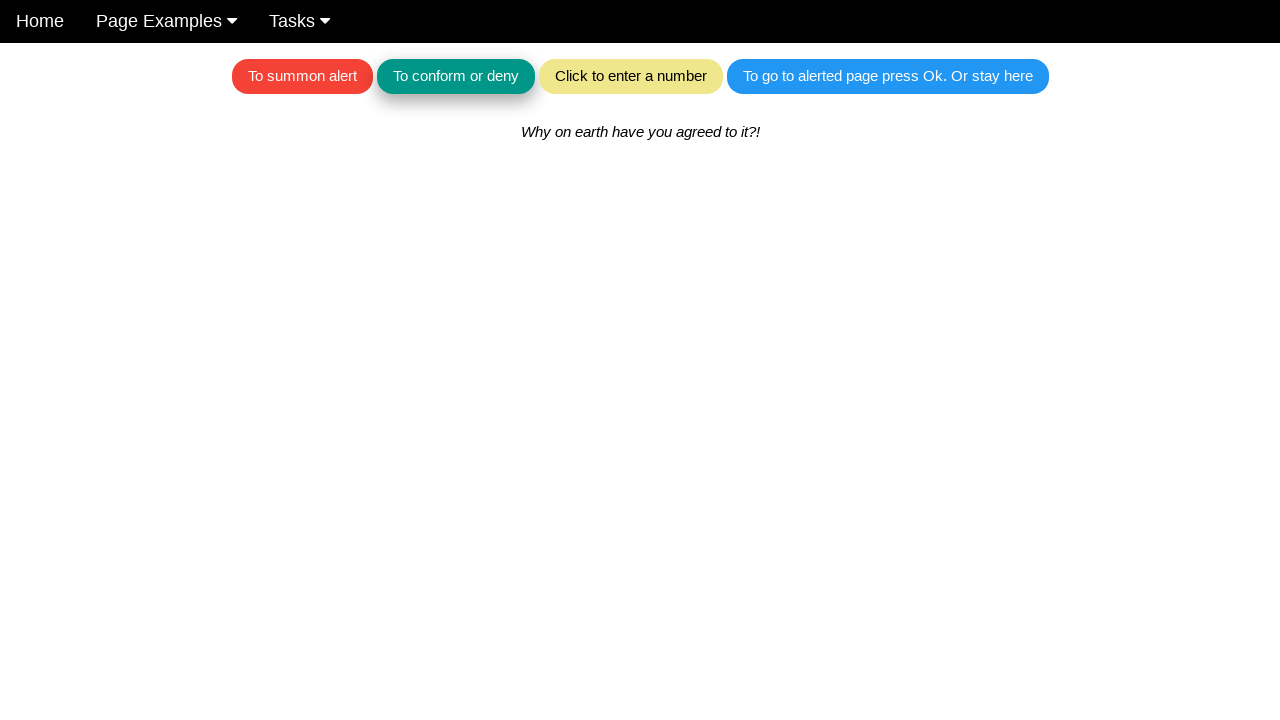

Set up dialog handler to dismiss confirmation
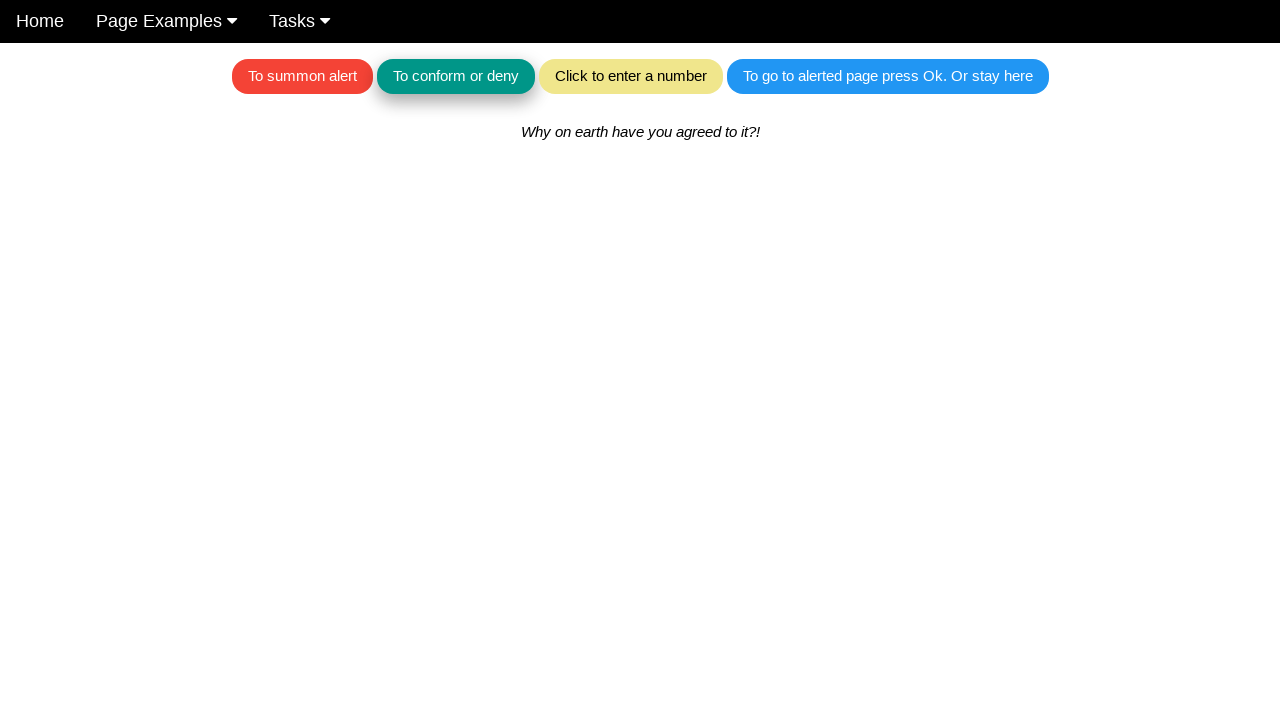

Clicked teal button again to trigger second confirm dialog at (456, 76) on .w3-teal
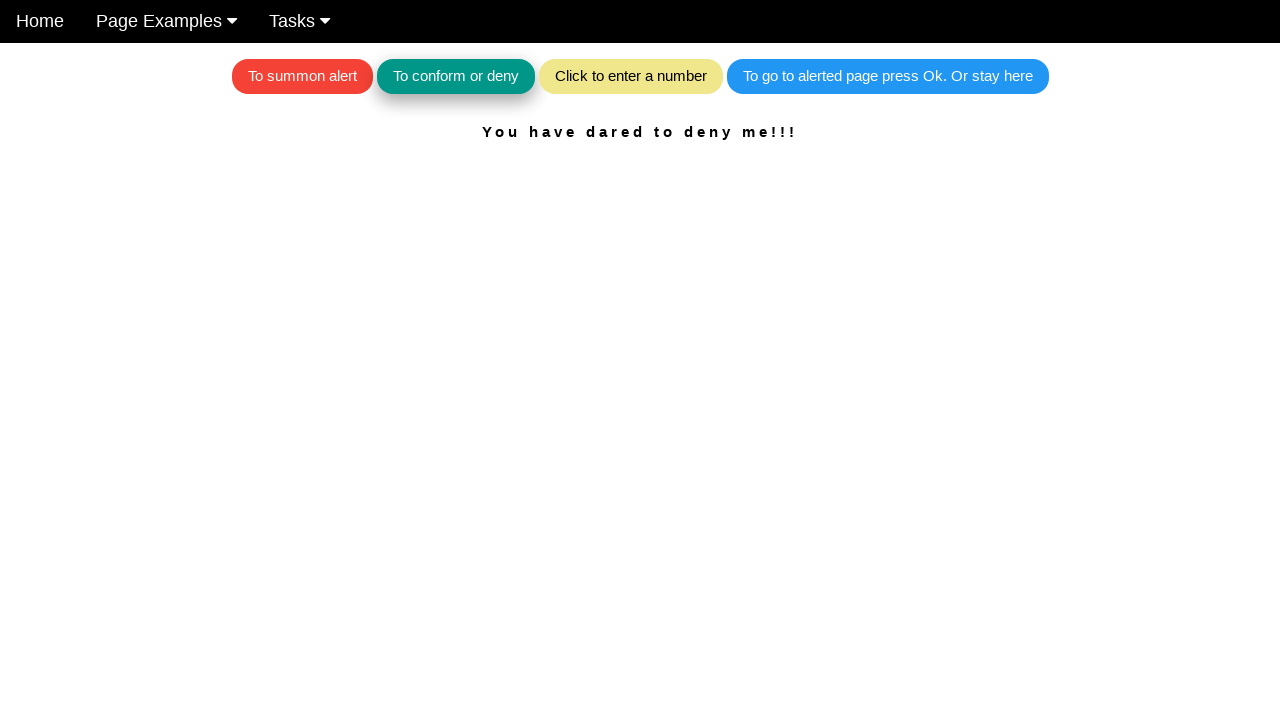

Dismiss text appeared after dismissing dialog
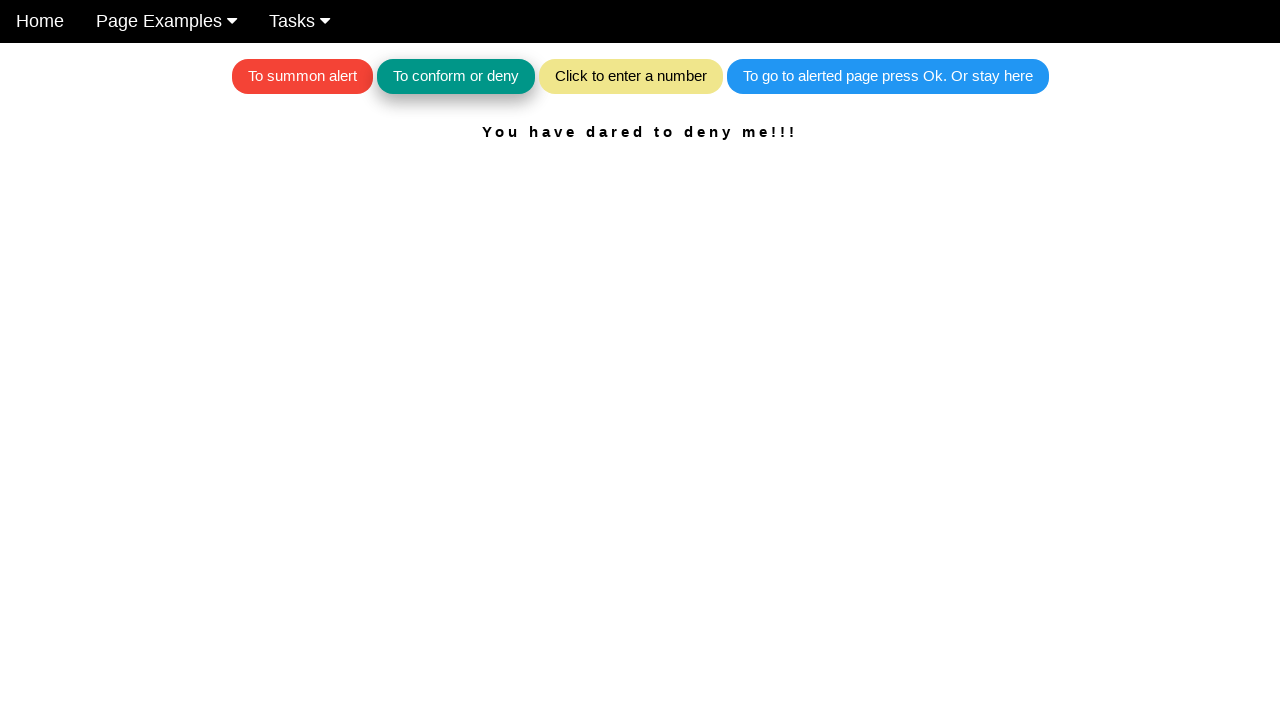

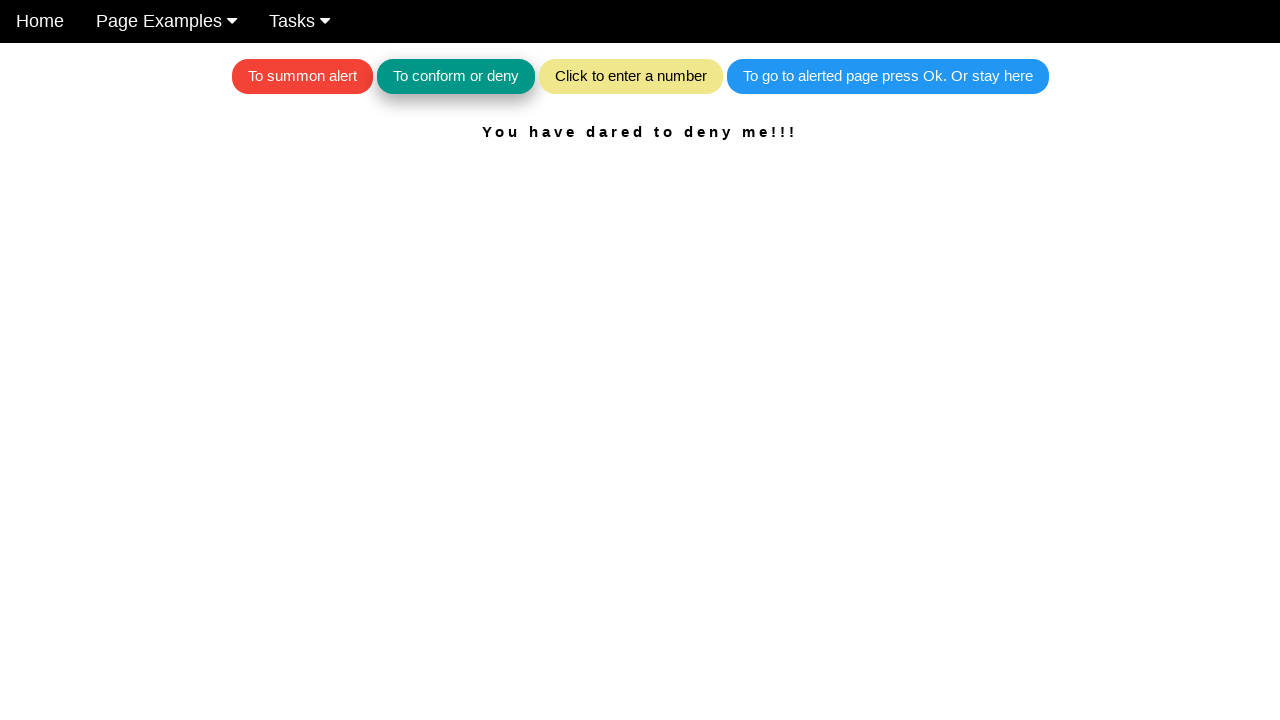